Tests spinner widget by toggling it and entering a value directly

Starting URL: https://seleniumui.moderntester.pl/spinner.php

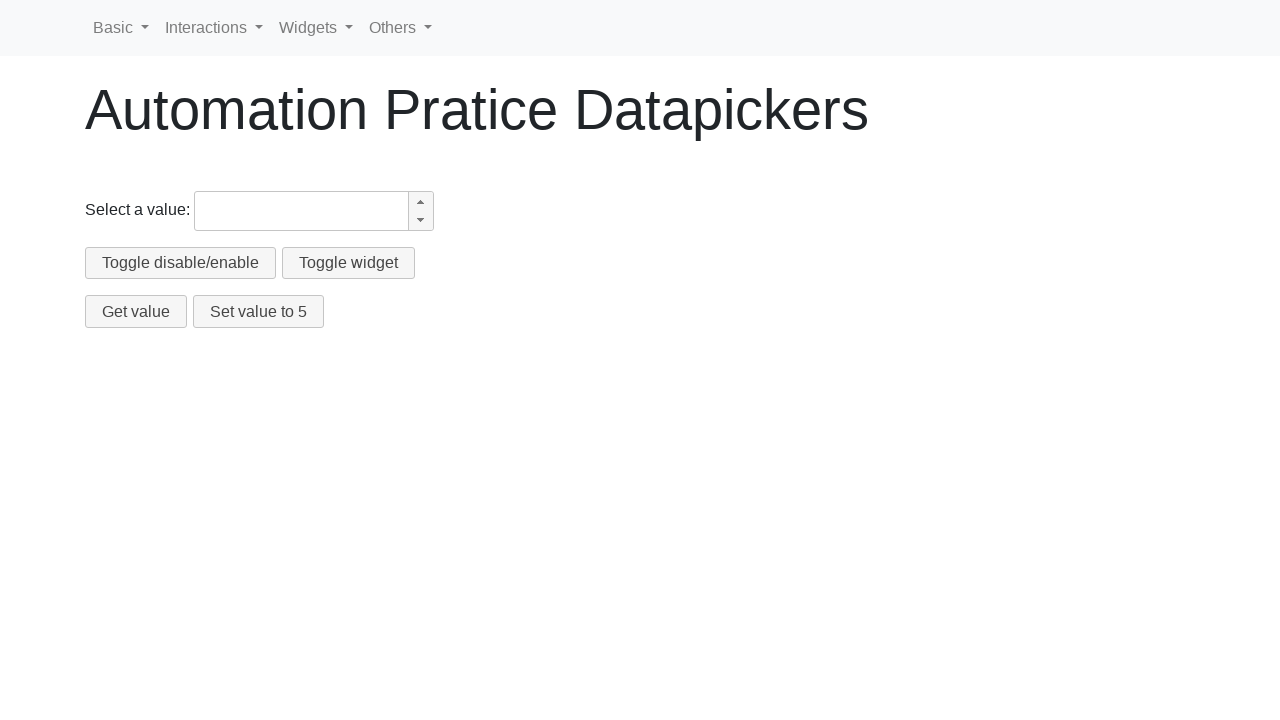

Clicked toggle widget button to destroy spinner at (348, 263) on #destroy
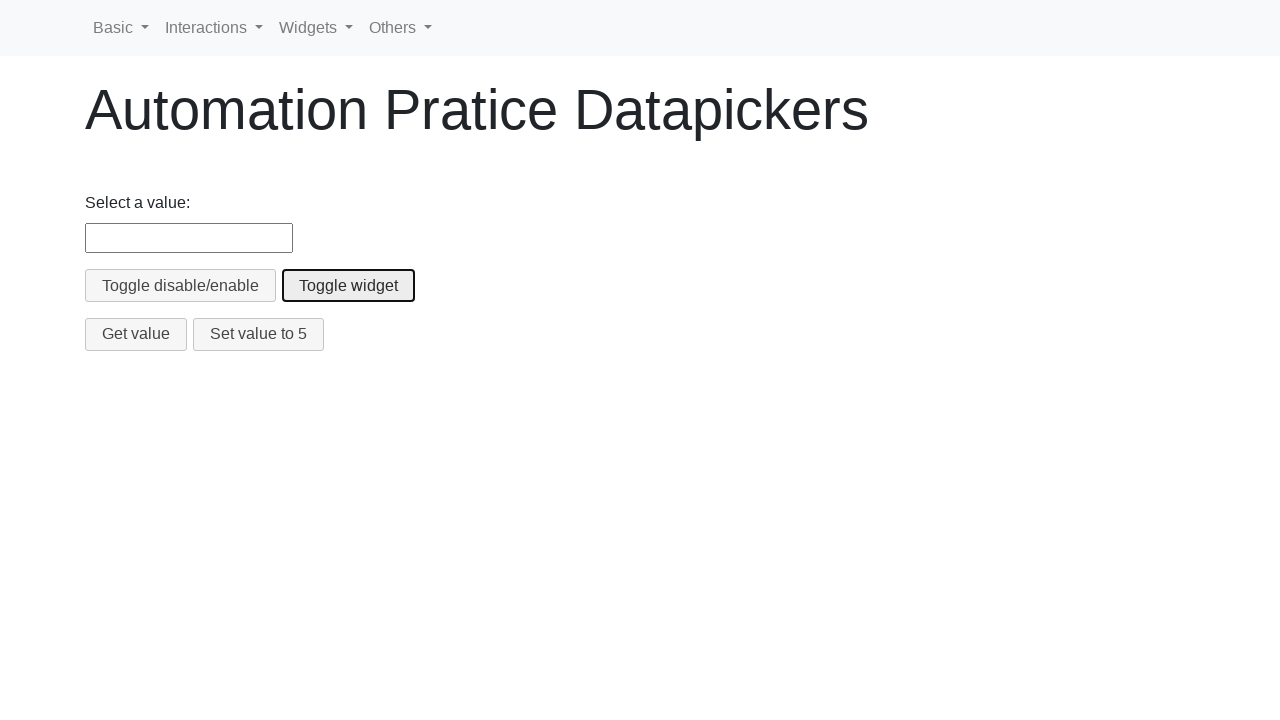

Entered value '12' directly into spinner field on #spinner
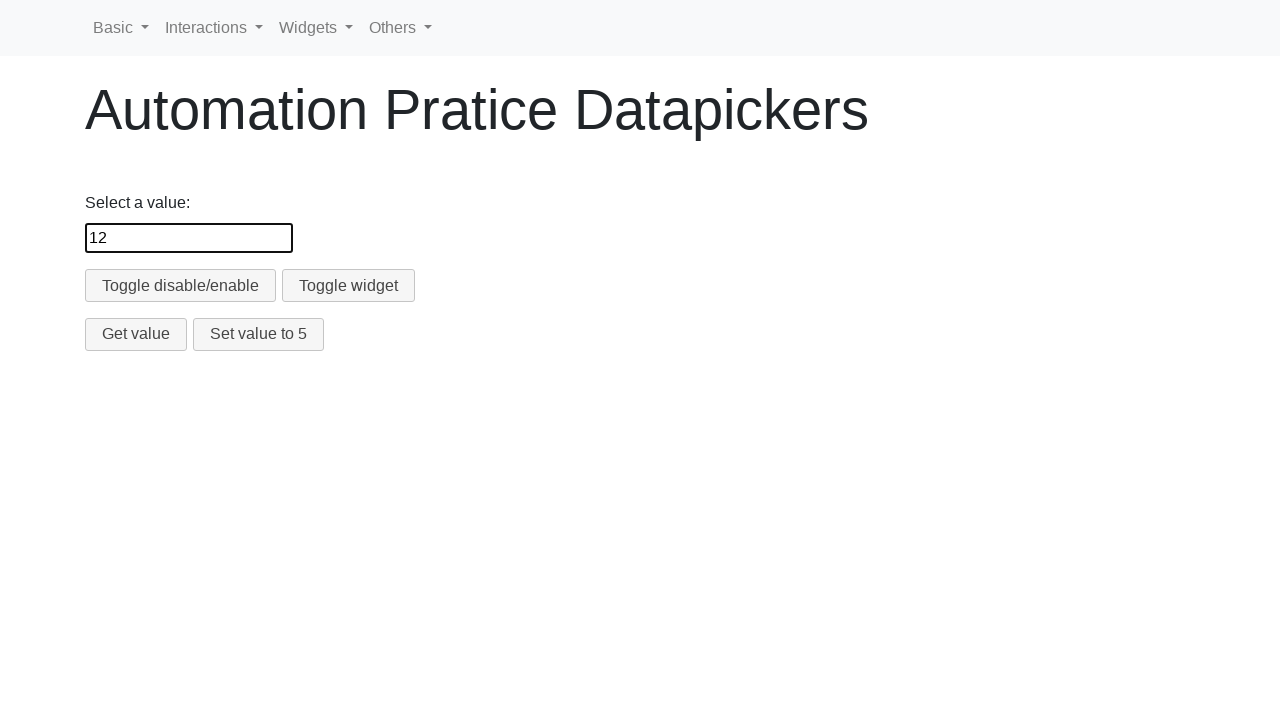

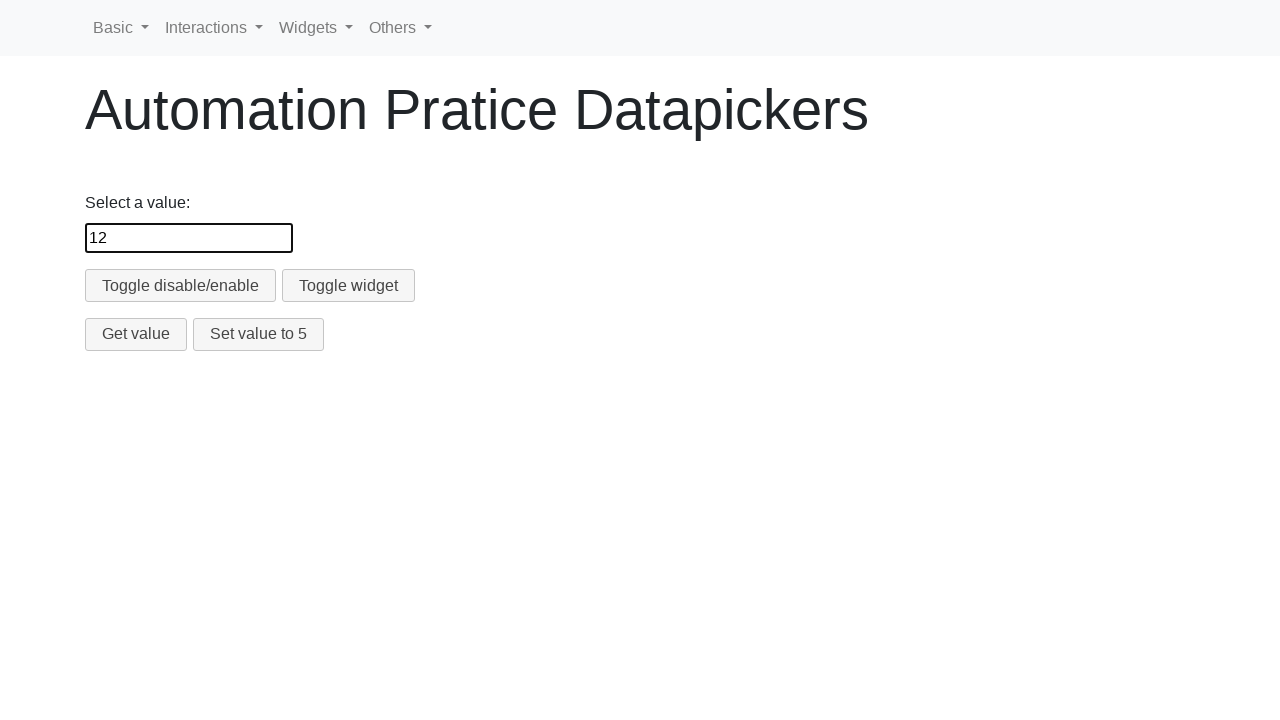